Tests drag and drop functionality on jQuery UI demo page by dragging an element and dropping it onto a target area within an iframe

Starting URL: https://jqueryui.com/droppable/

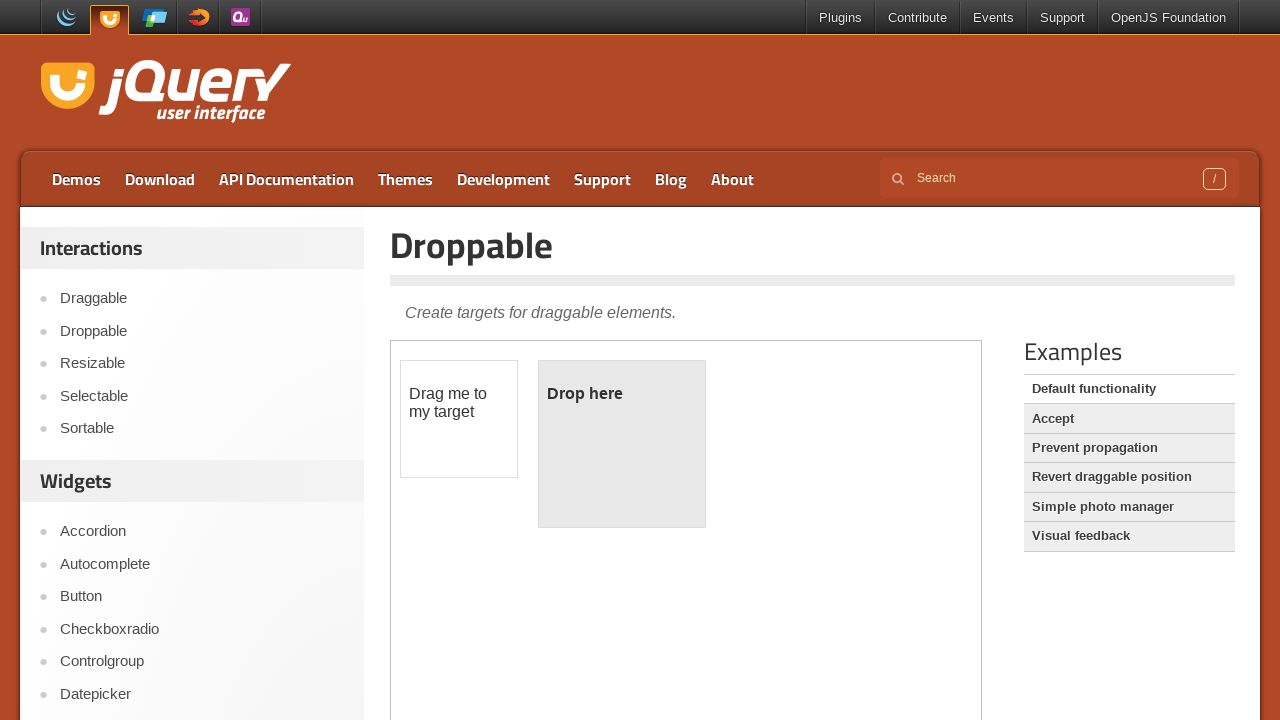

Waited for iframe element to be present on the page
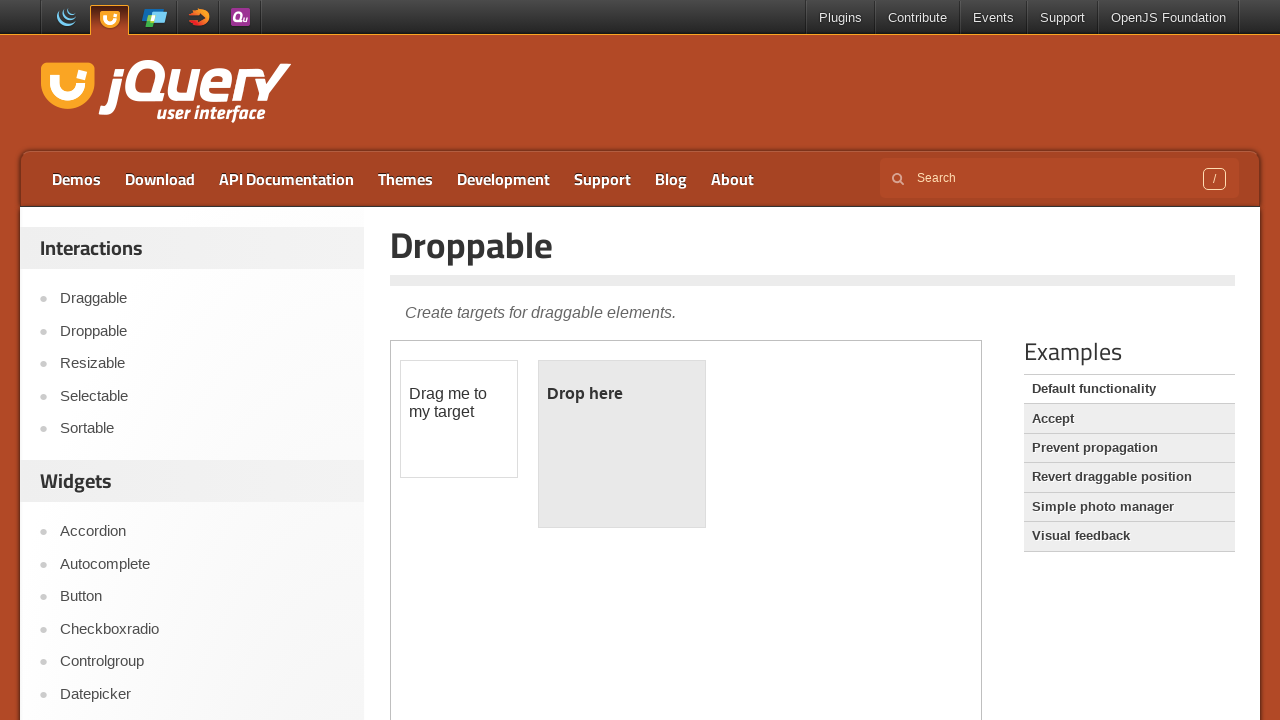

Located the first iframe on the page
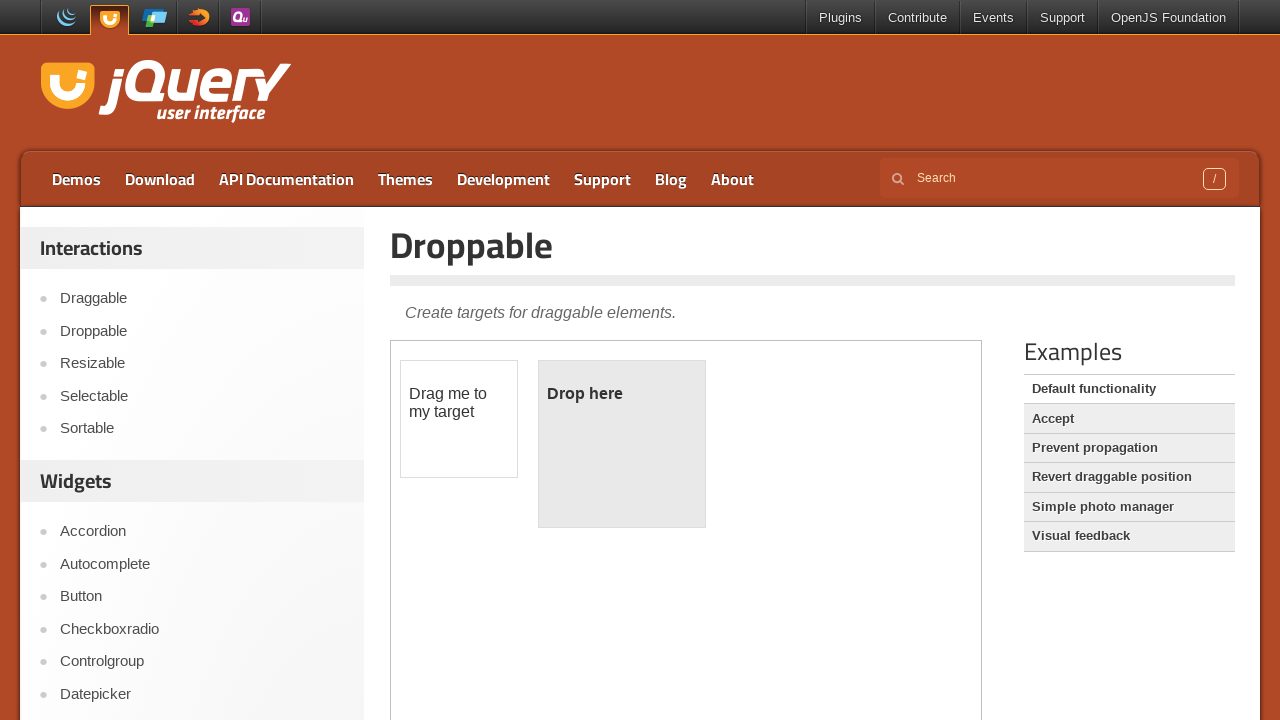

Waited for draggable element (#draggable) to be visible in iframe
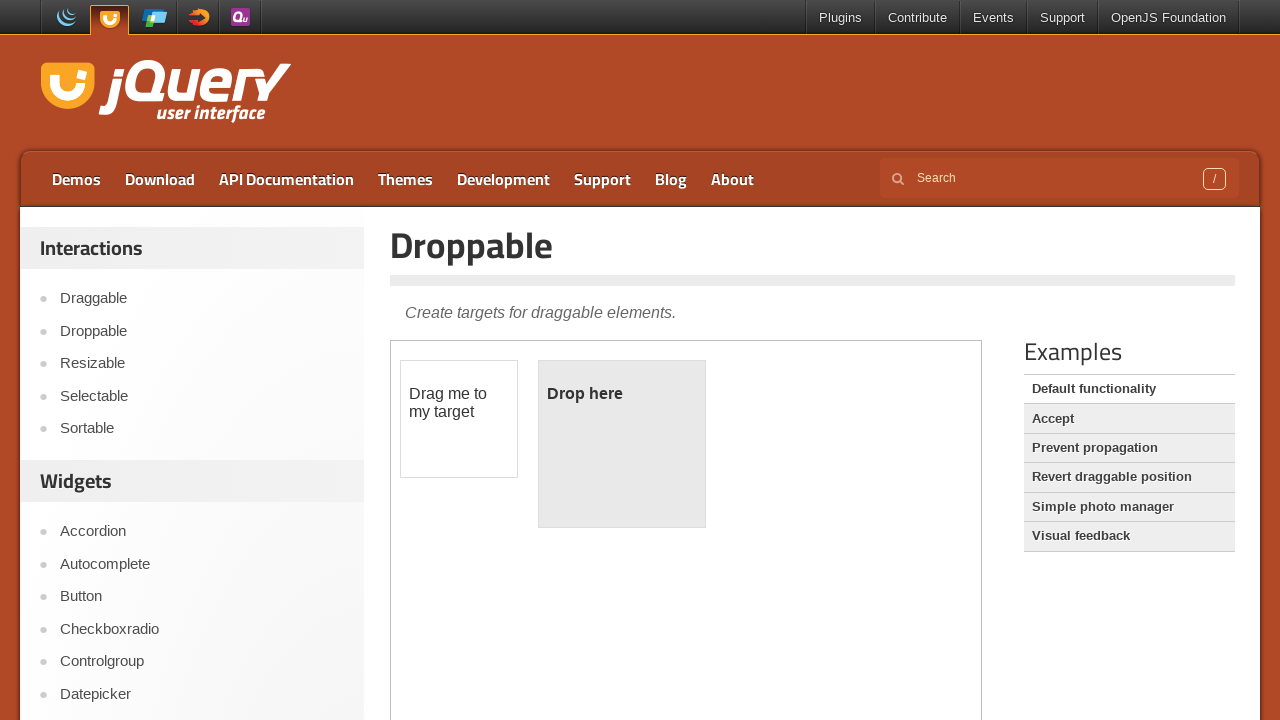

Waited for droppable element (#droppable) to be visible in iframe
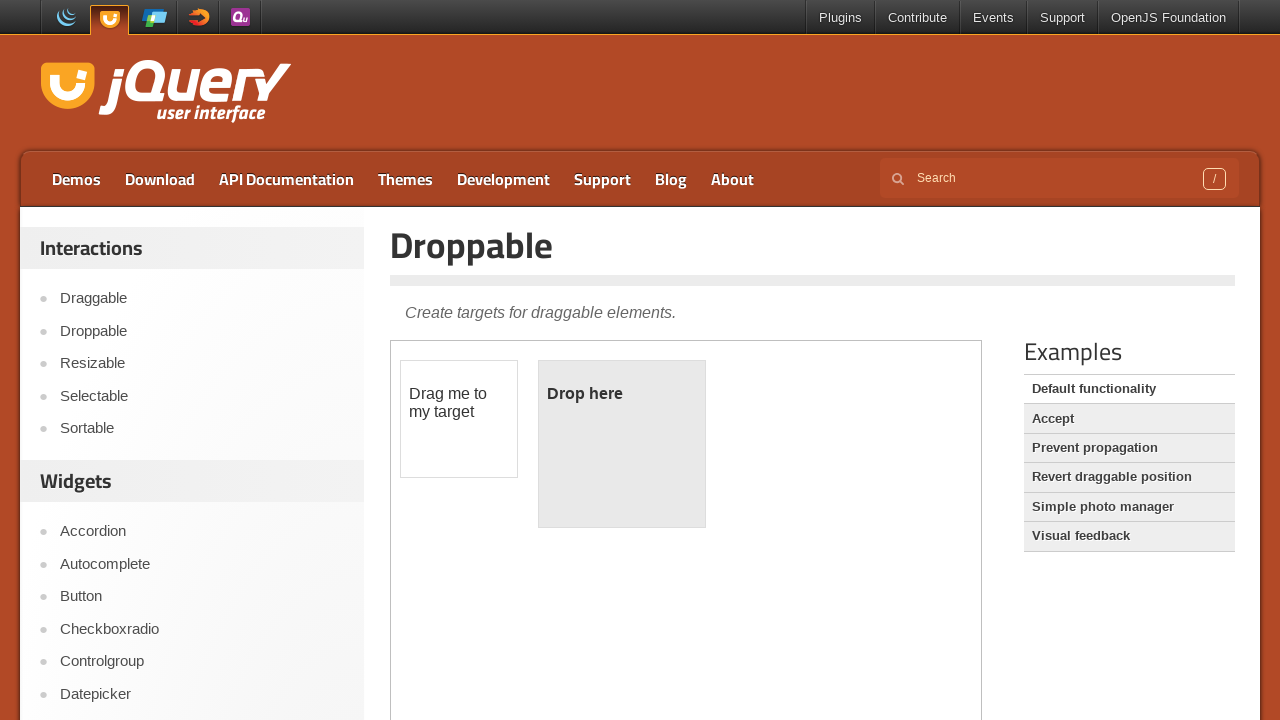

Retrieved reference to draggable source element
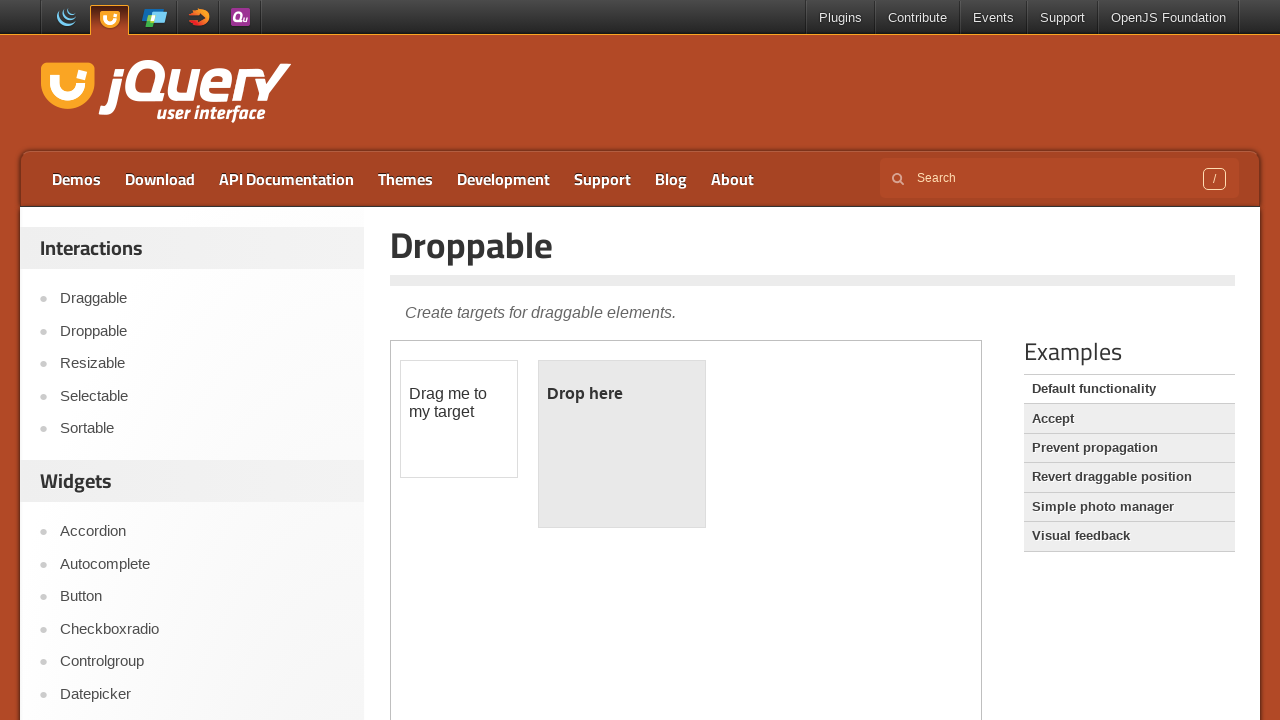

Retrieved reference to droppable target element
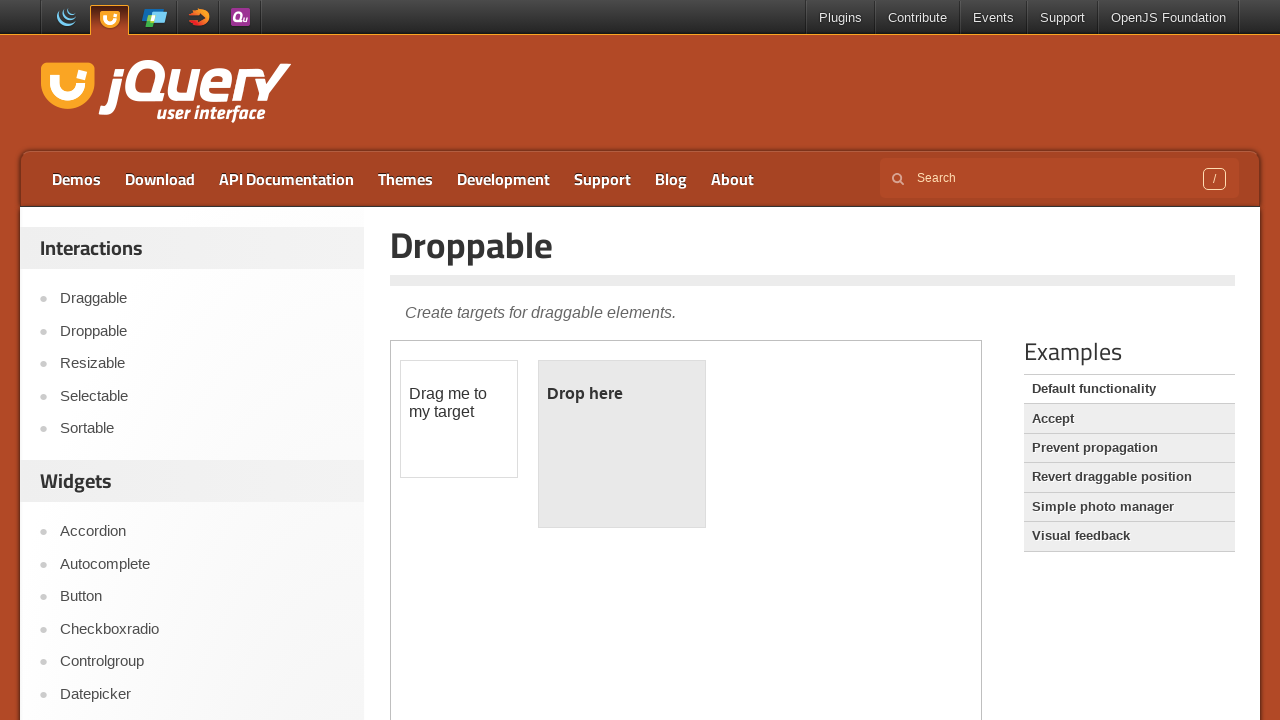

Dragged draggable element onto droppable target element at (622, 444)
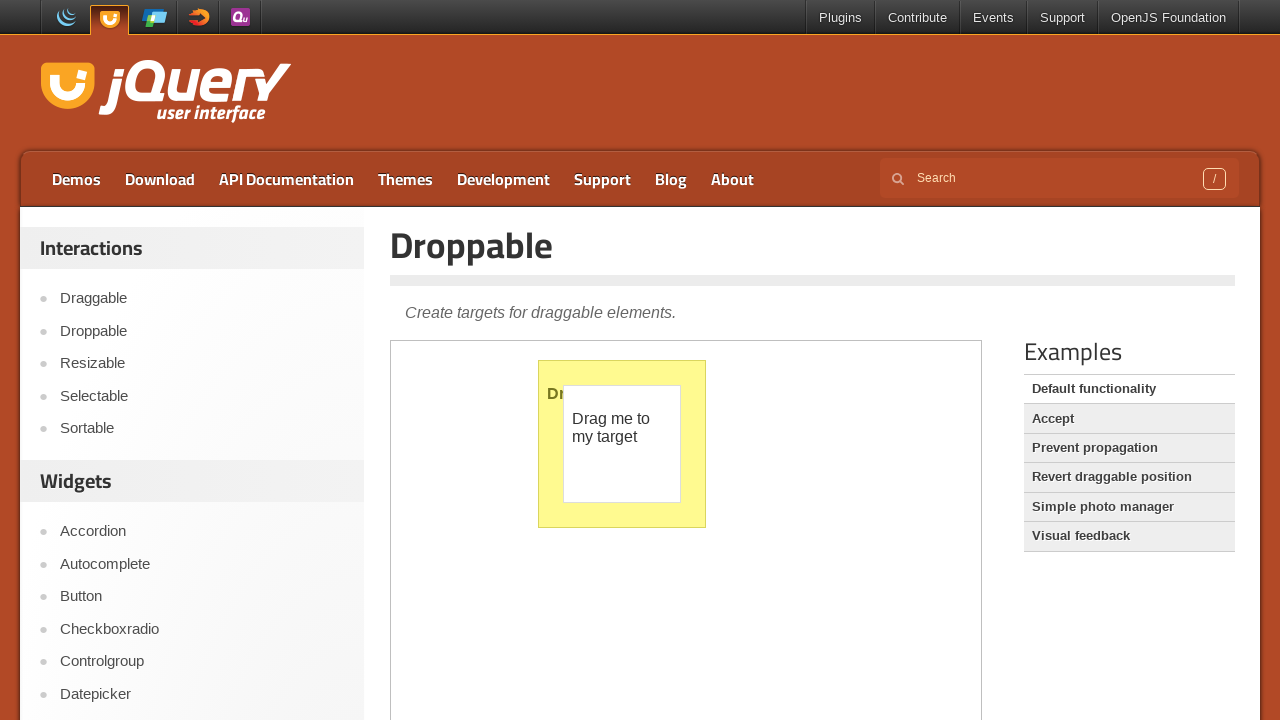

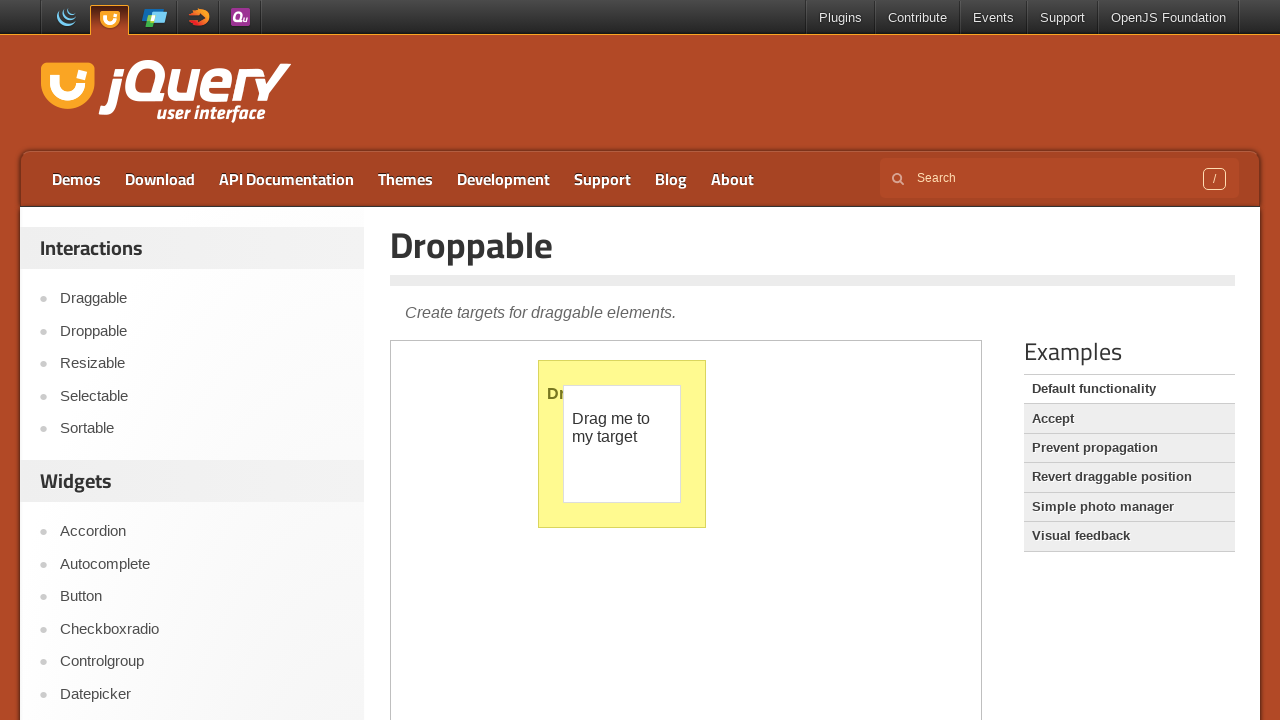